Tests dynamic control elements by clicking Remove/Add buttons and Enable button, verifying the status messages that appear after each action

Starting URL: https://the-internet.herokuapp.com/dynamic_controls

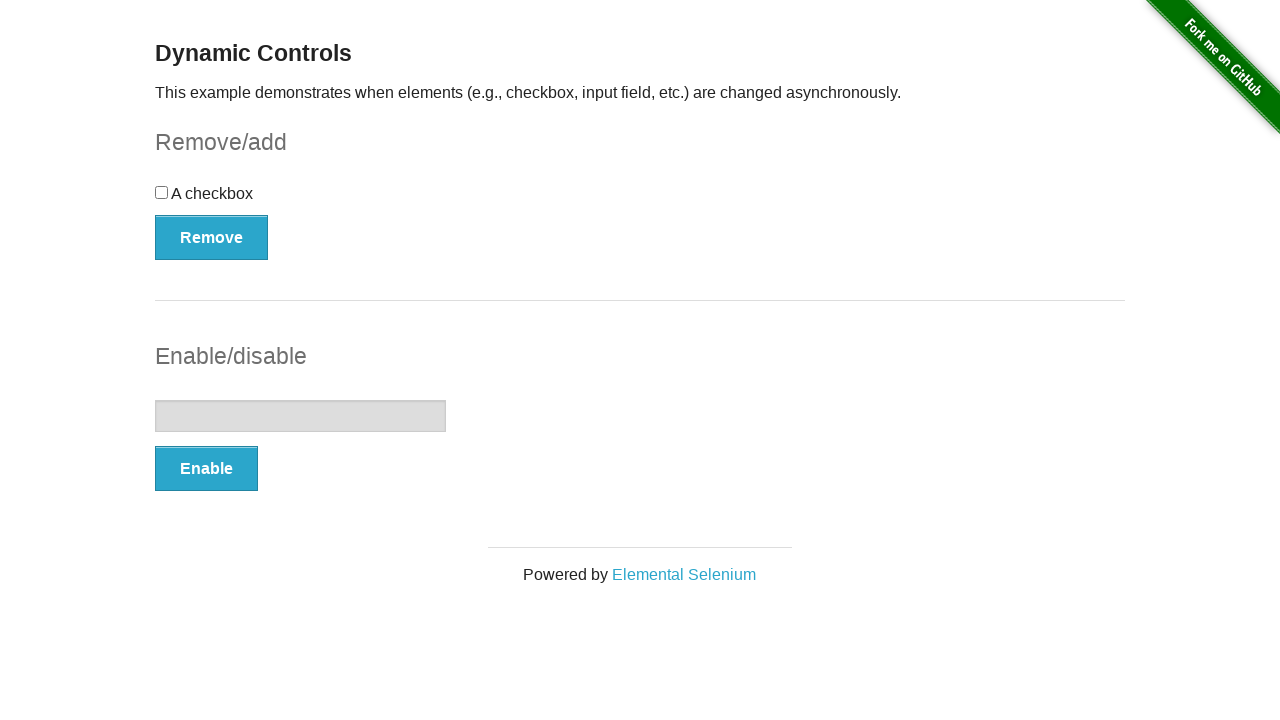

Navigated to dynamic controls page
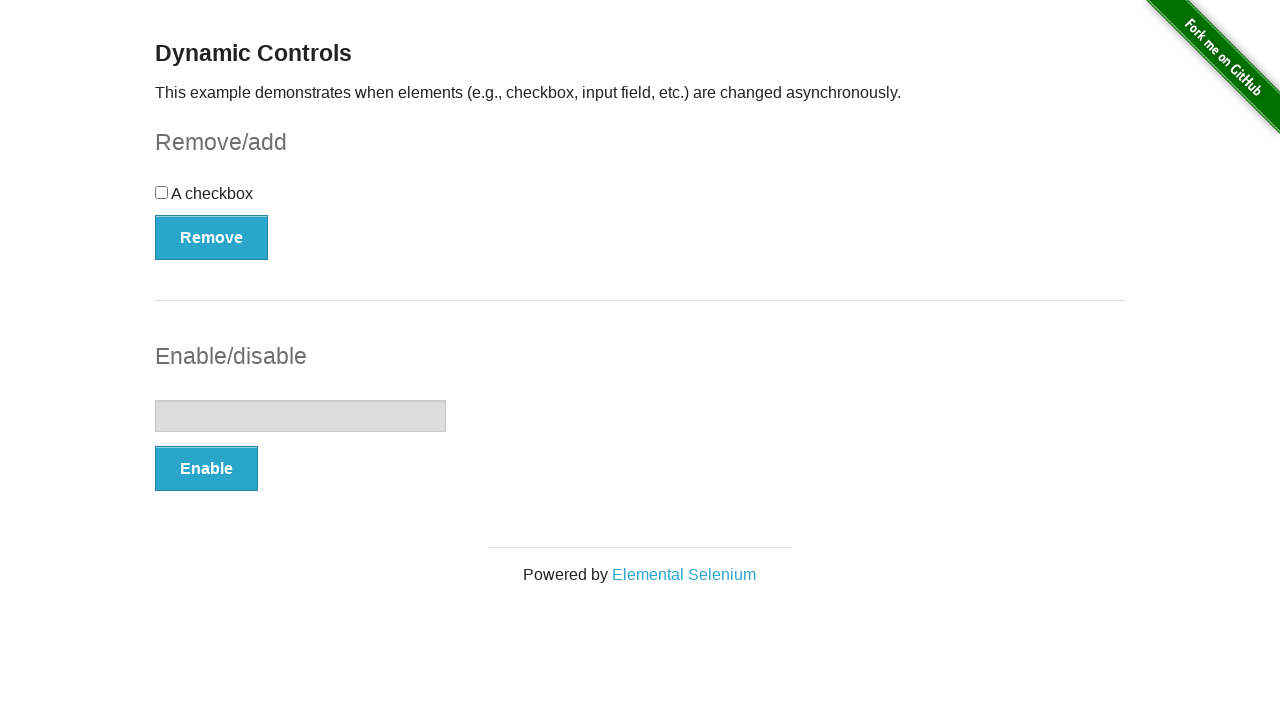

Clicked Remove button to remove dynamic control element at (212, 237) on (//button[@type='button'])[1]
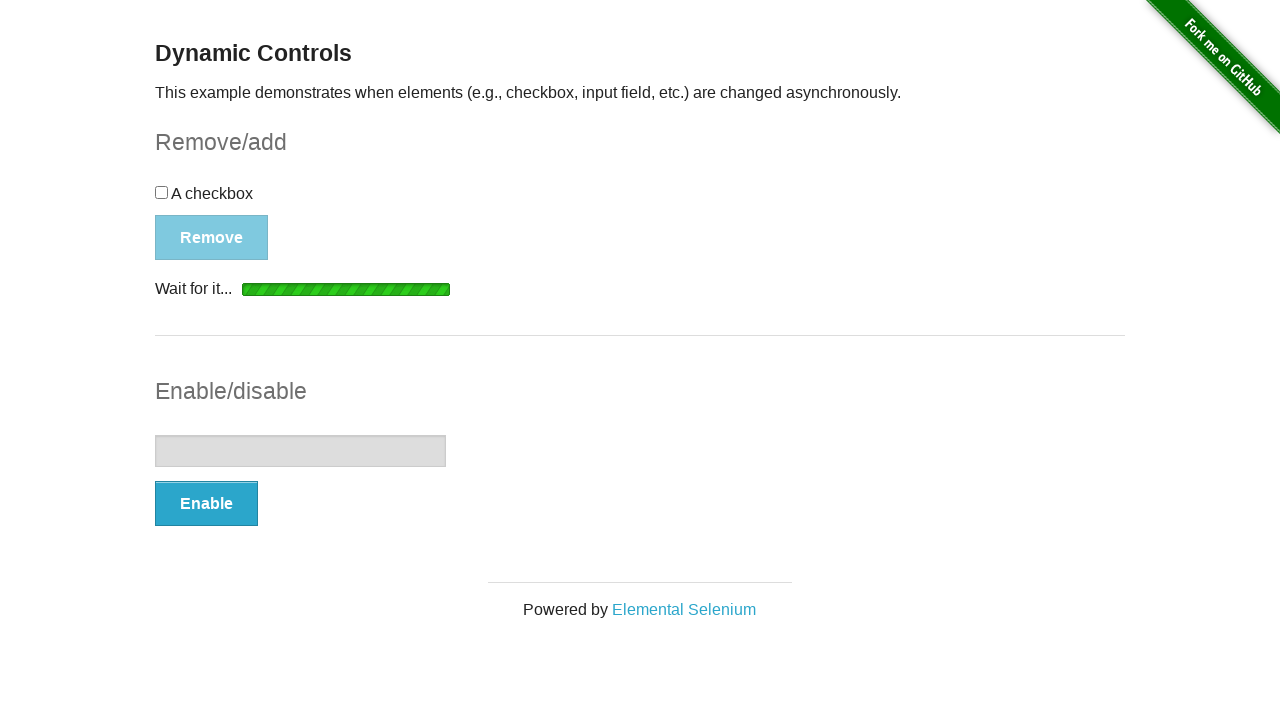

Waited for status message to appear after removing element
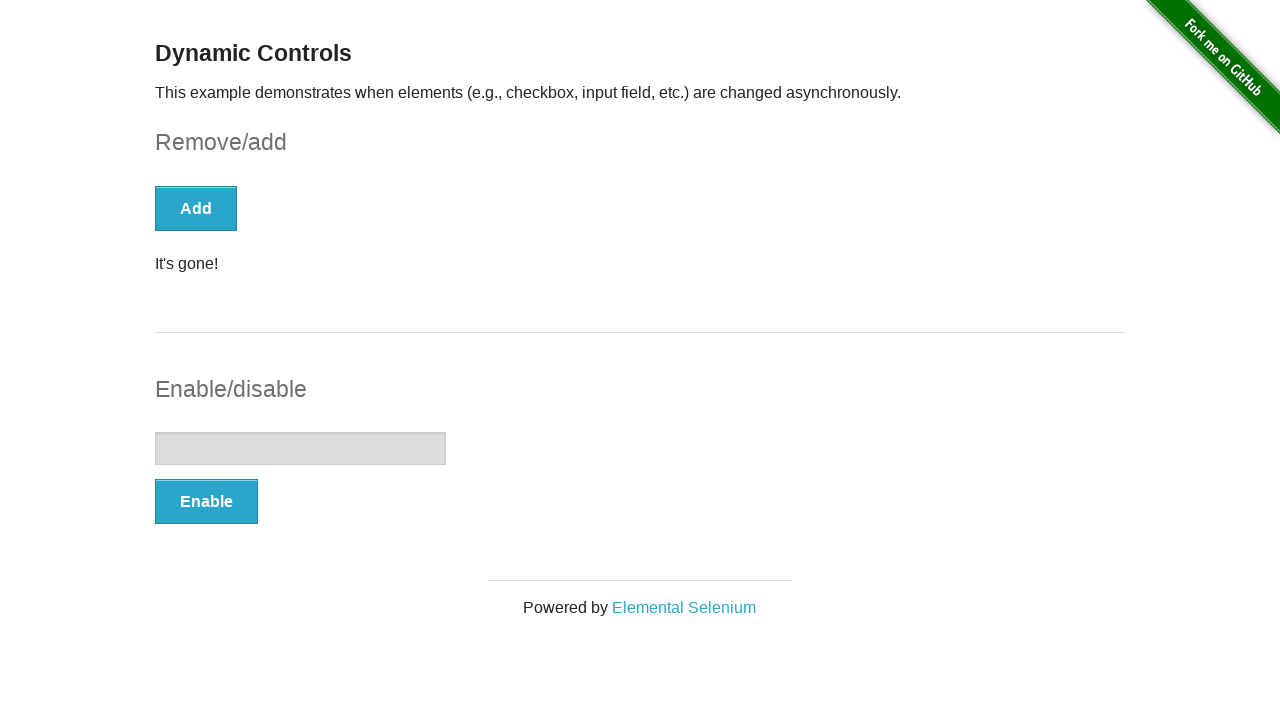

Retrieved status message text content
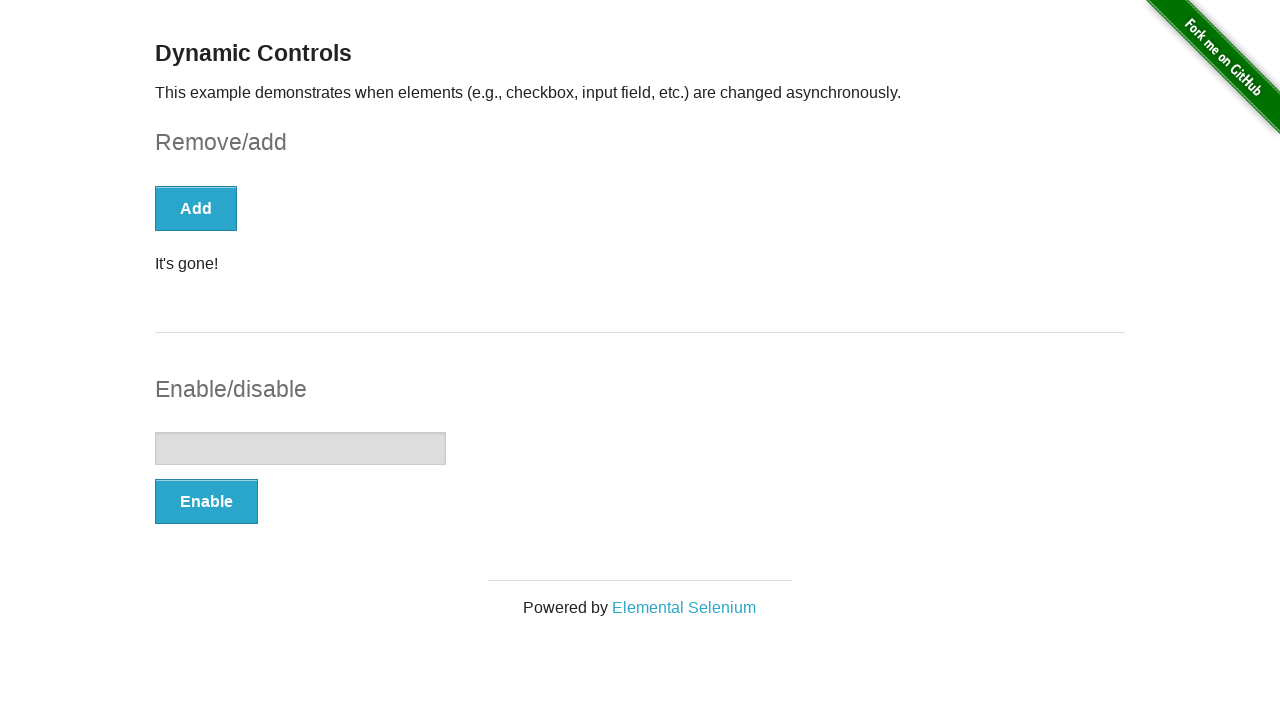

Verified 'It's gone!' message is displayed
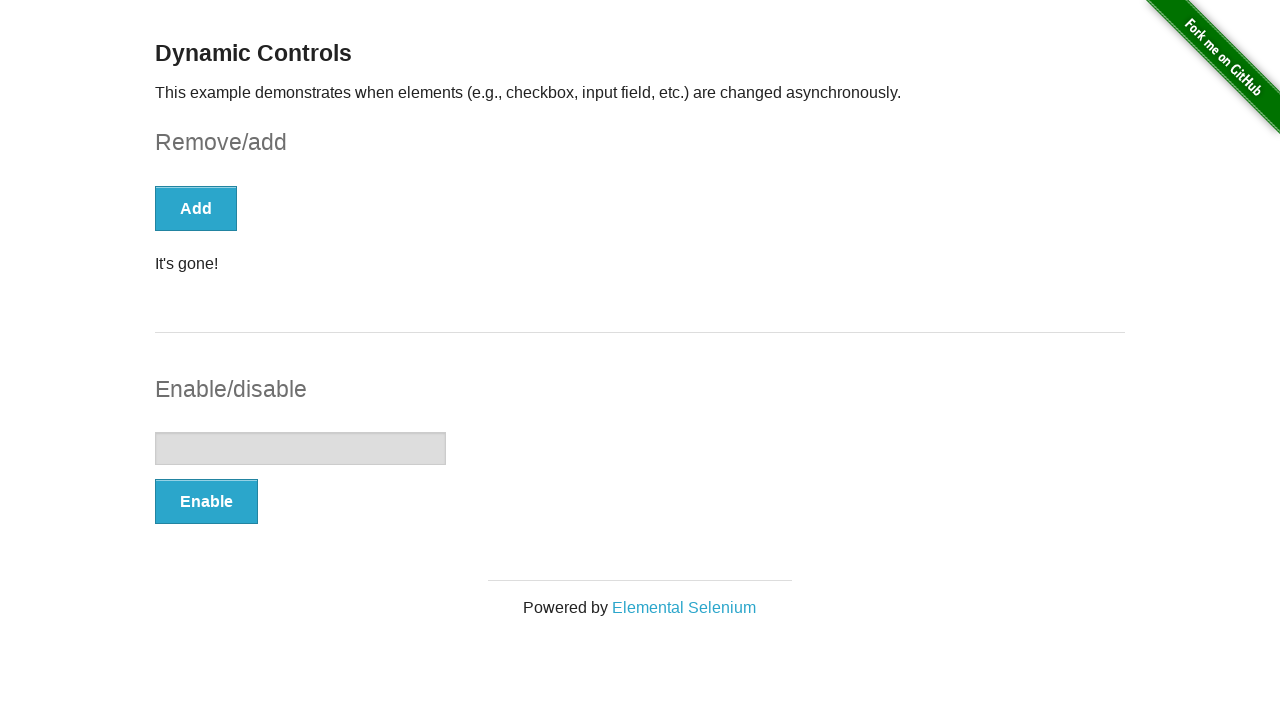

Clicked Add button to restore the control element at (196, 208) on (//button[@type='button'])[1]
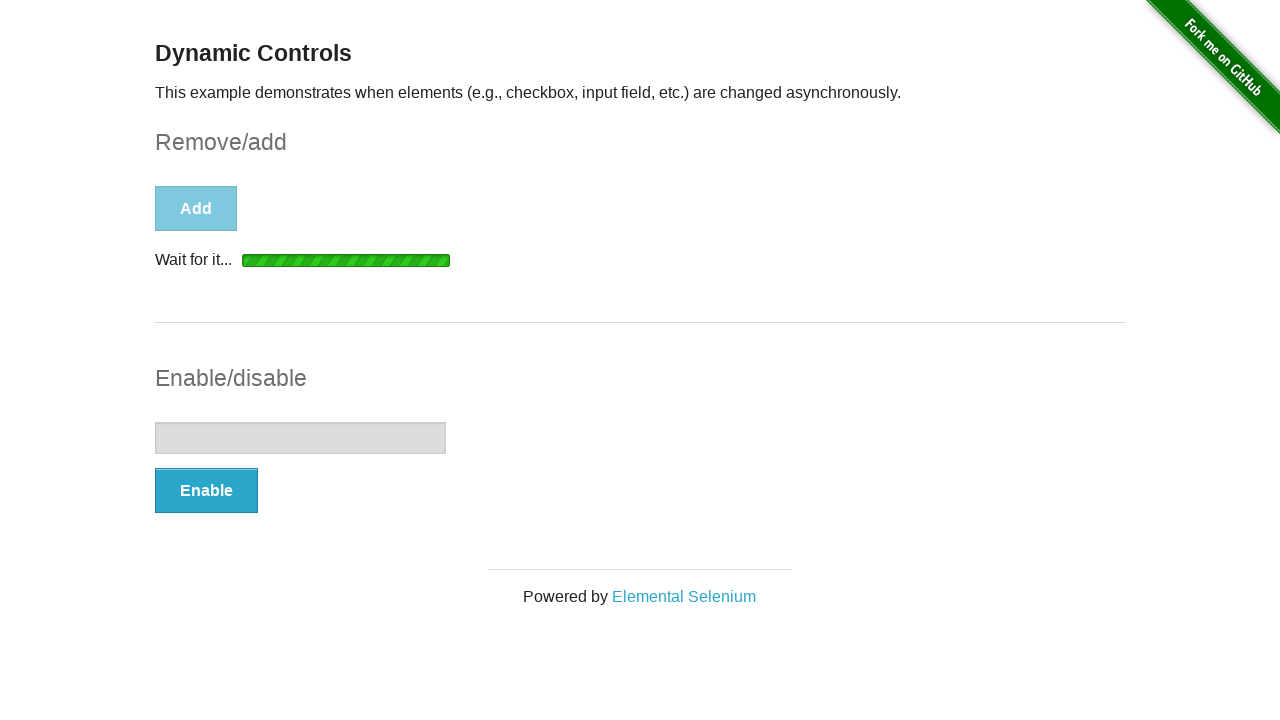

Waited for status message to appear after adding element back
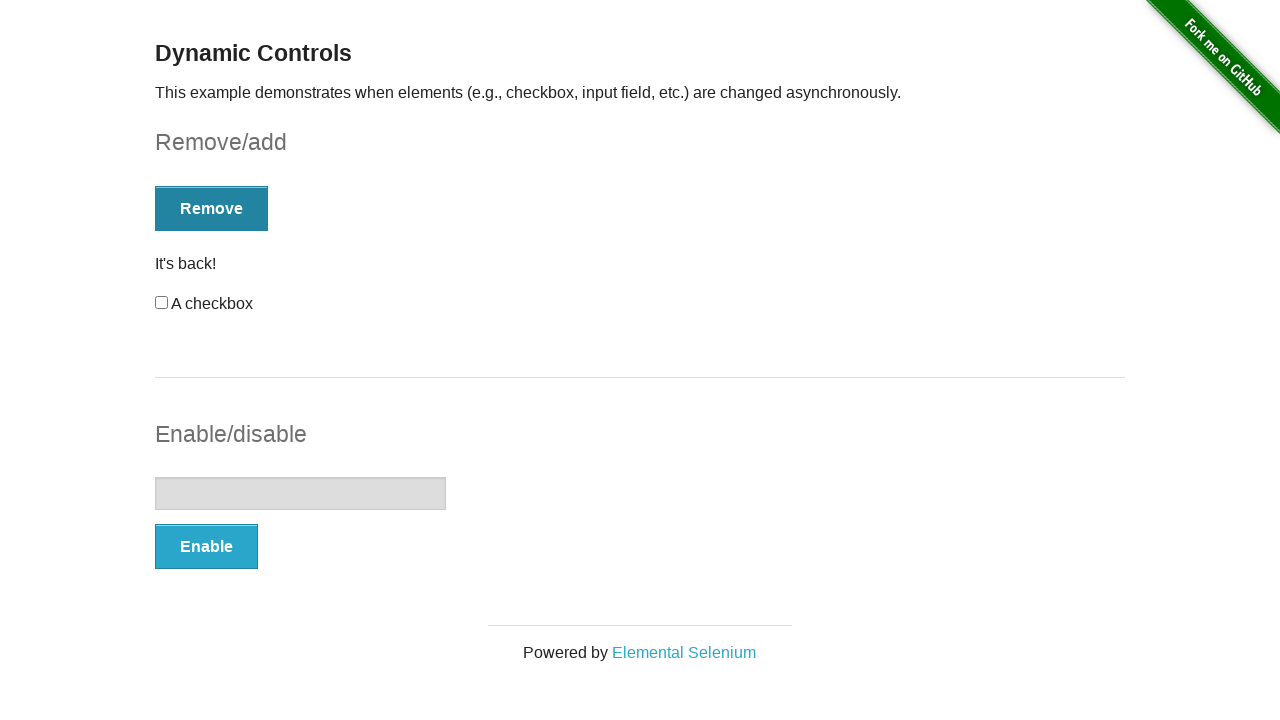

Retrieved status message text content
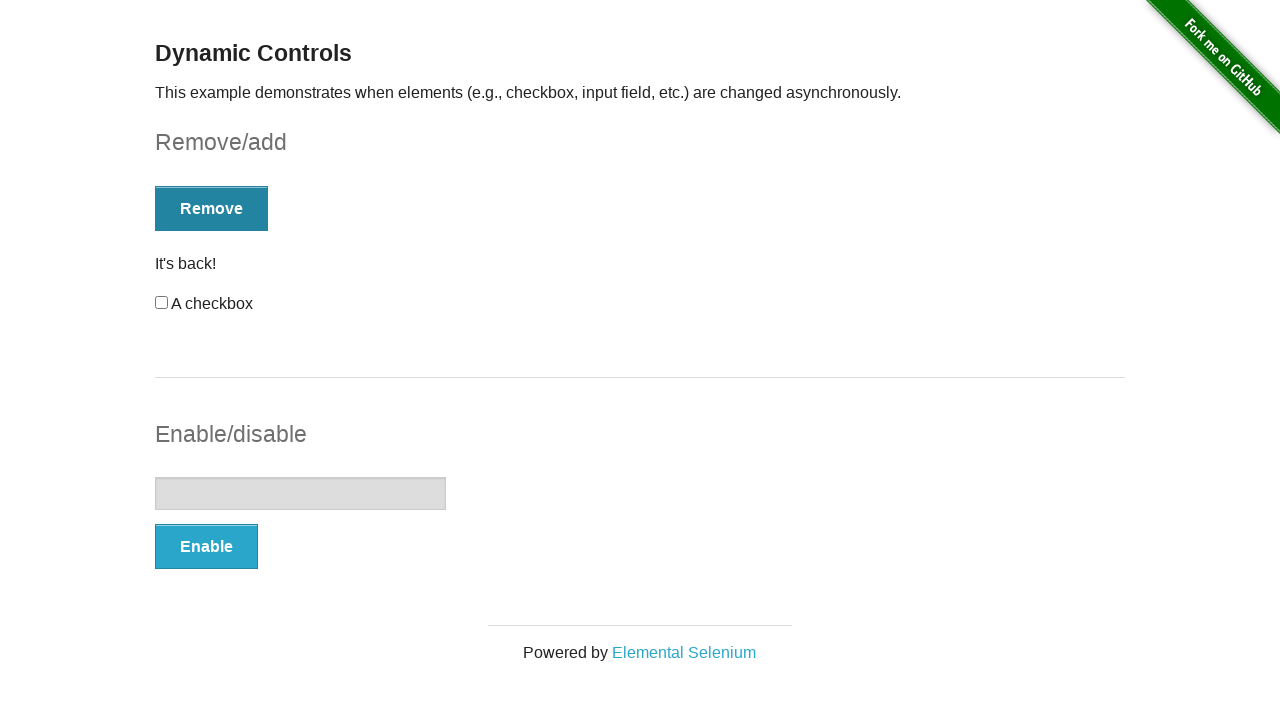

Verified 'It's back!' message is displayed
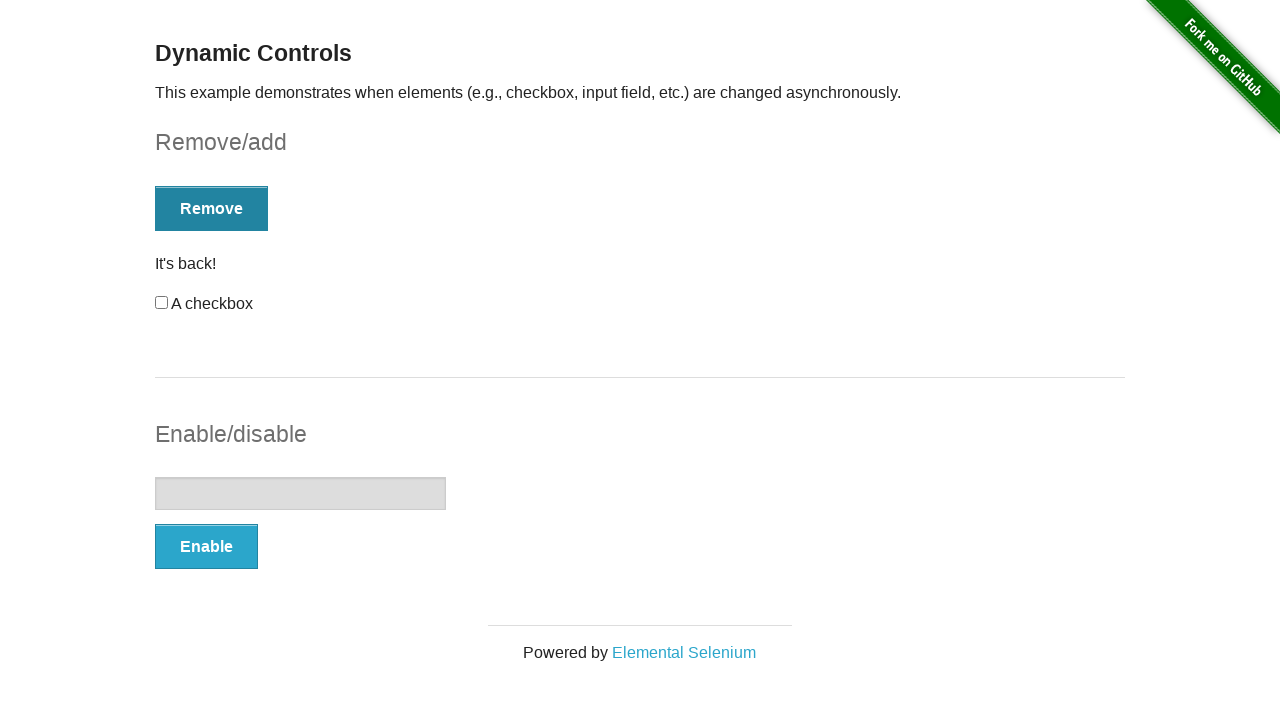

Clicked Enable button to enable the input field at (206, 546) on (//button[@autocomplete='off'])[2]
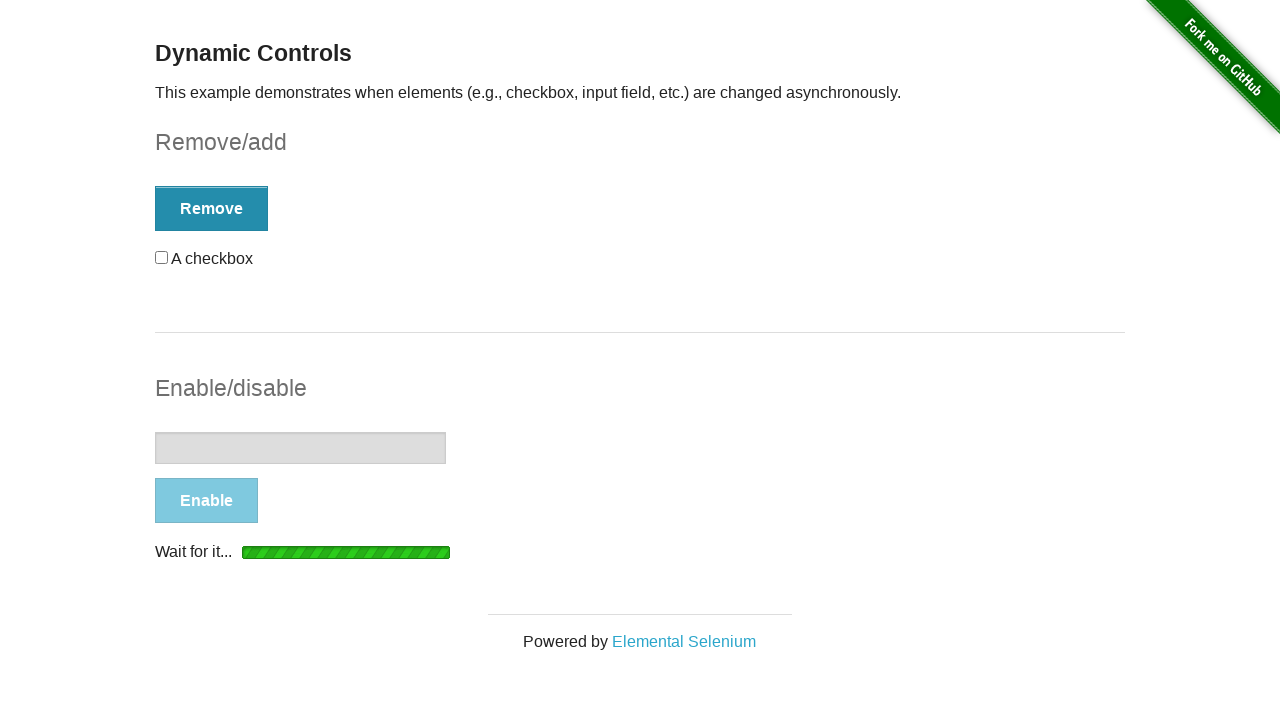

Waited for status message to appear after enabling input field
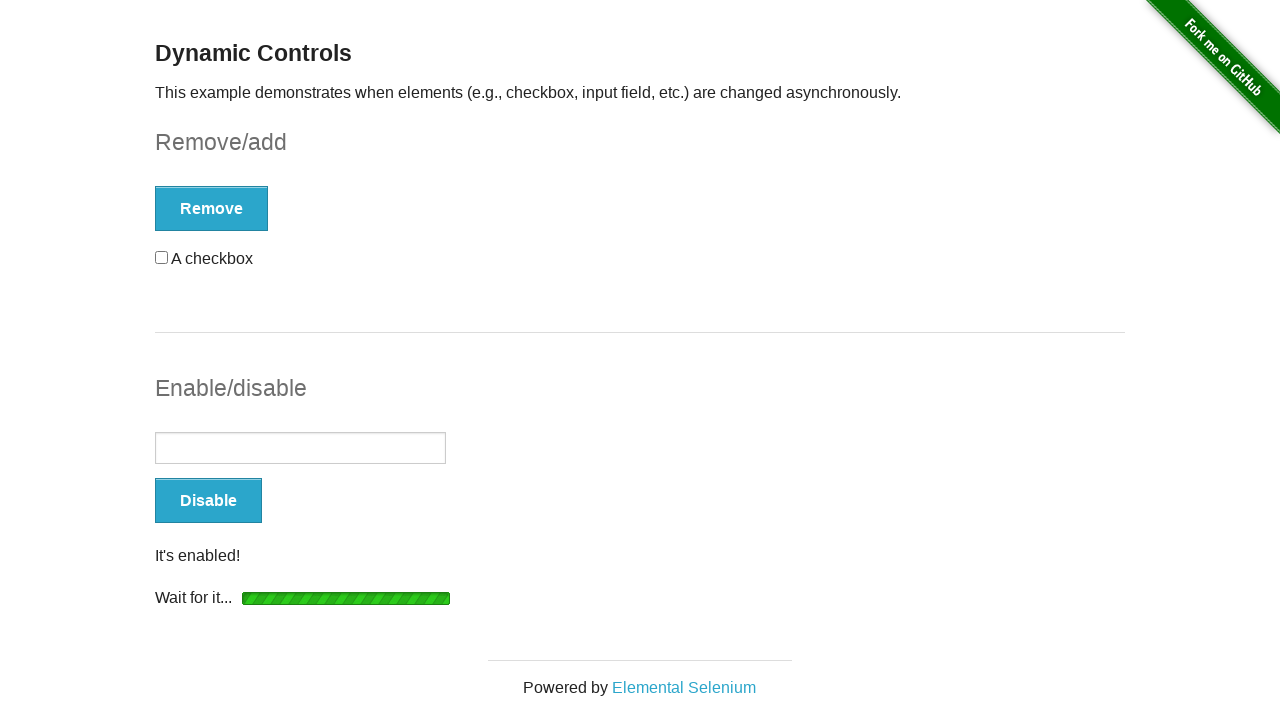

Retrieved status message text content
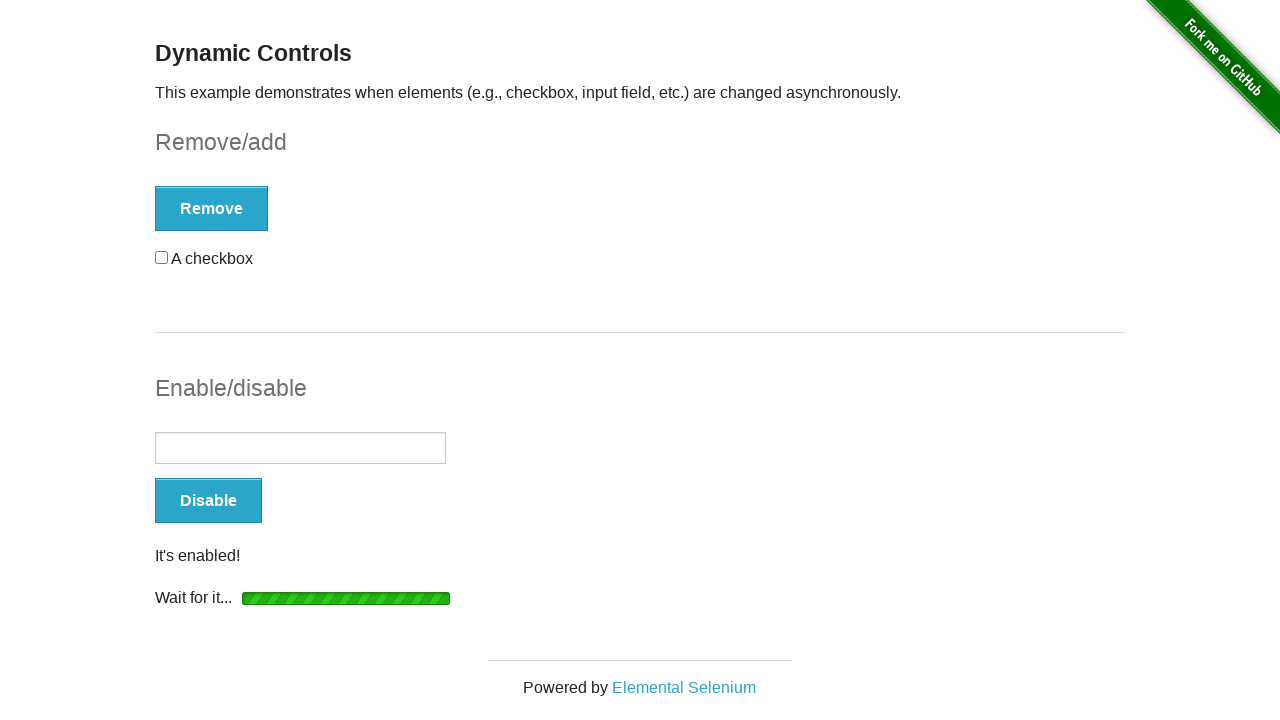

Verified 'It's enabled!' message is displayed
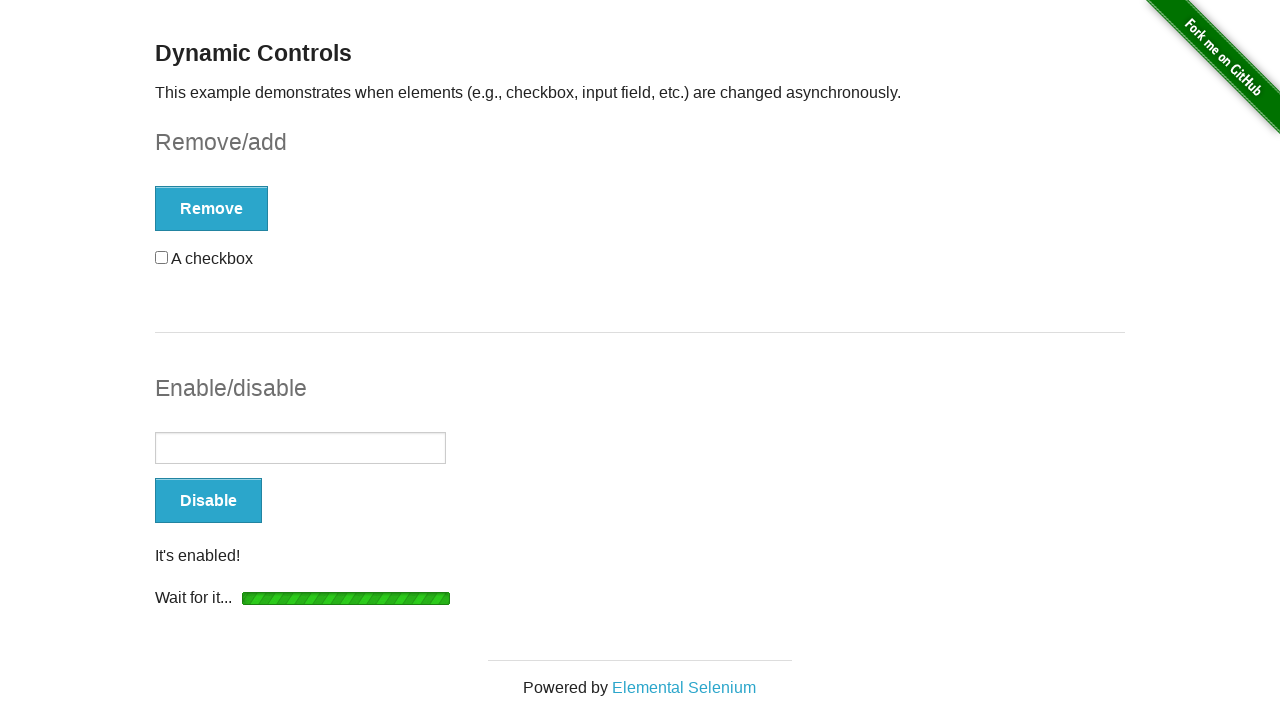

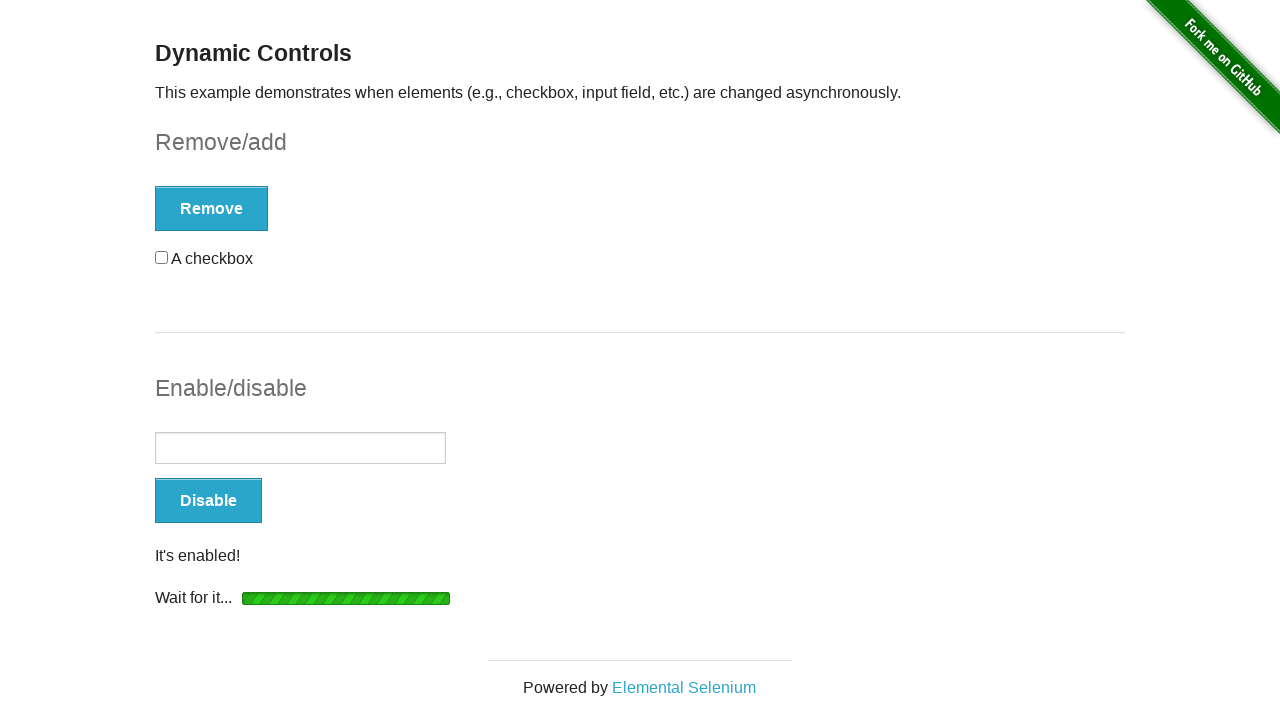